Tests basic Selenium interactions on a demo page including form inputs, checkboxes, drag-and-drop, dropdown selection, and link navigation.

Starting URL: https://seleniumbase.io/demo_page

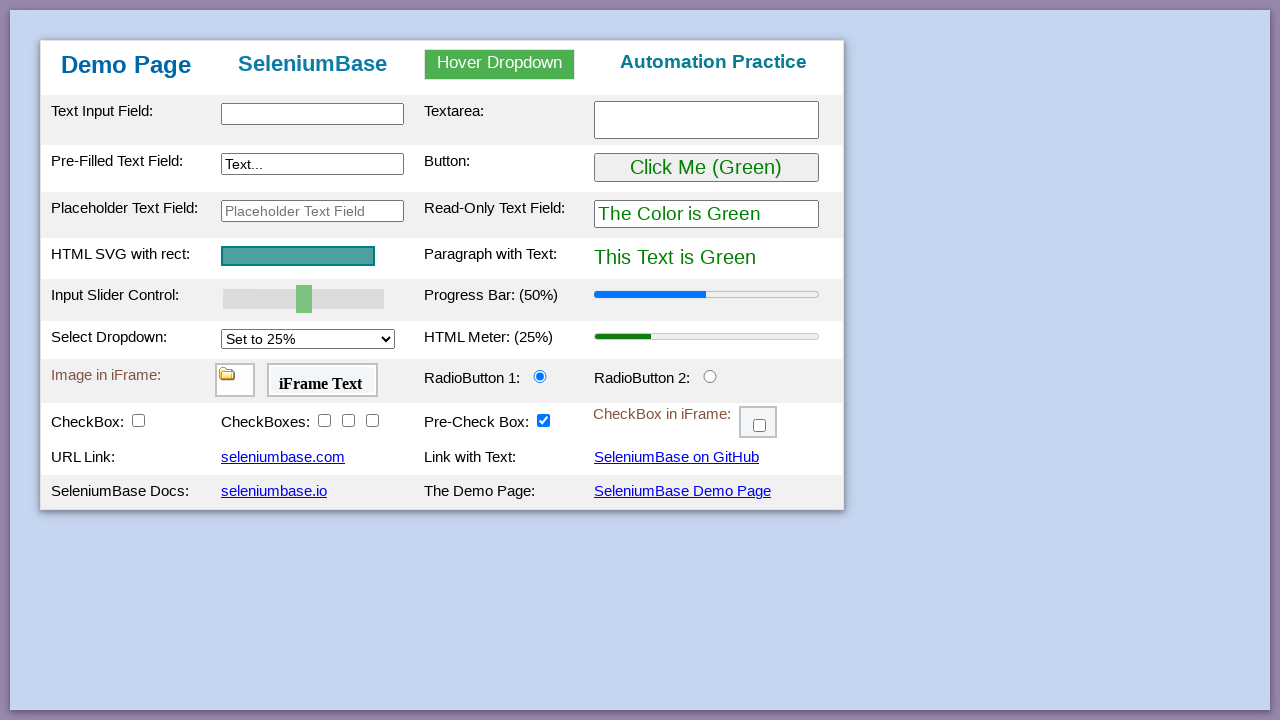

Navigated back to previous page
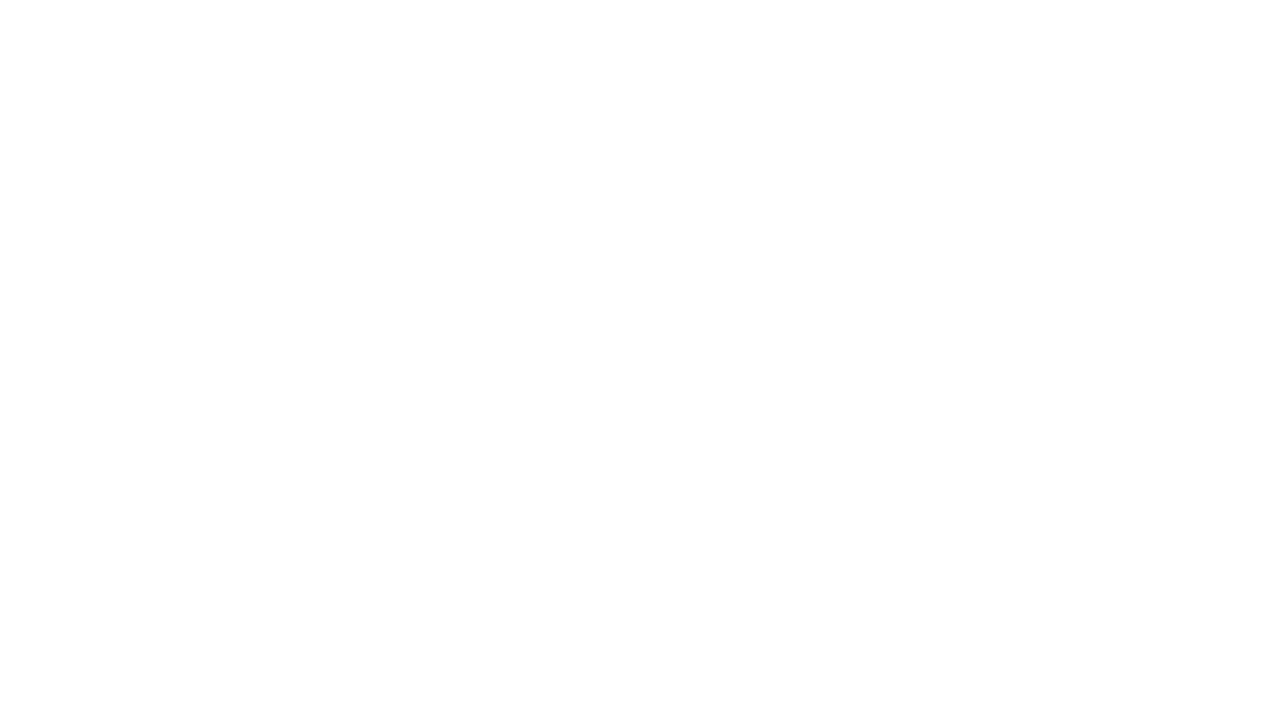

Navigated forward to next page
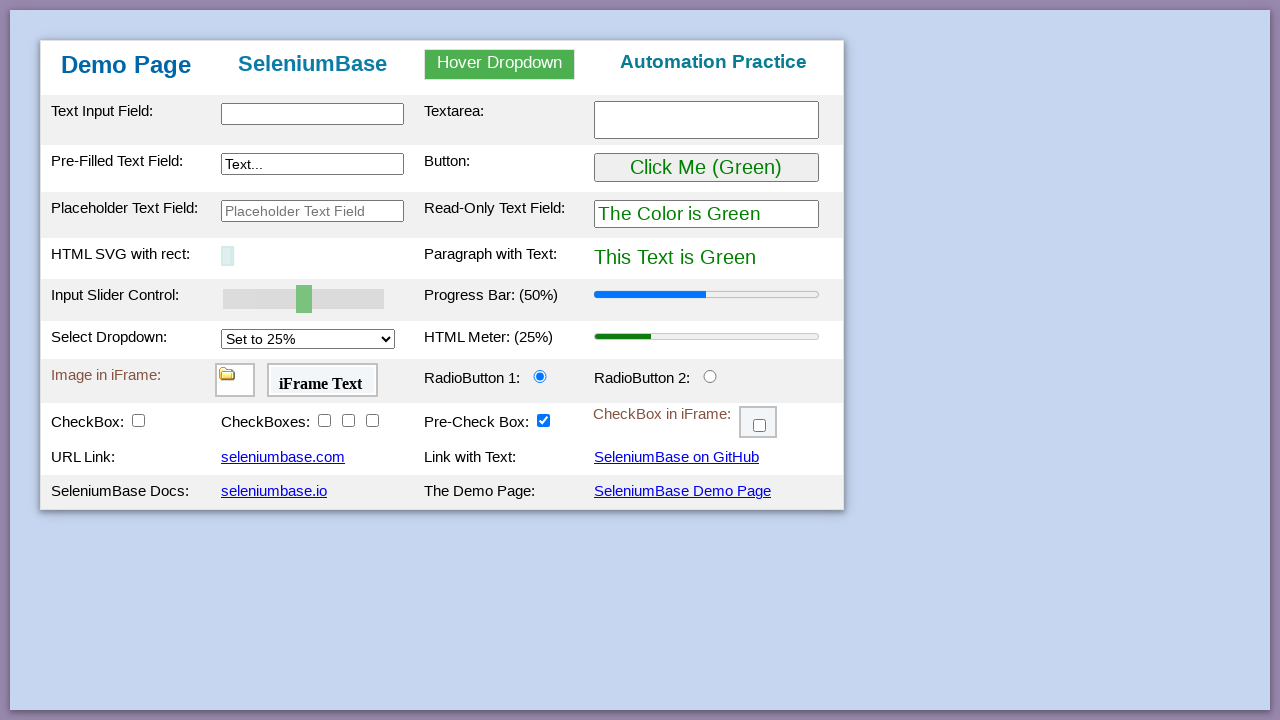

Located text input field #myTextInput
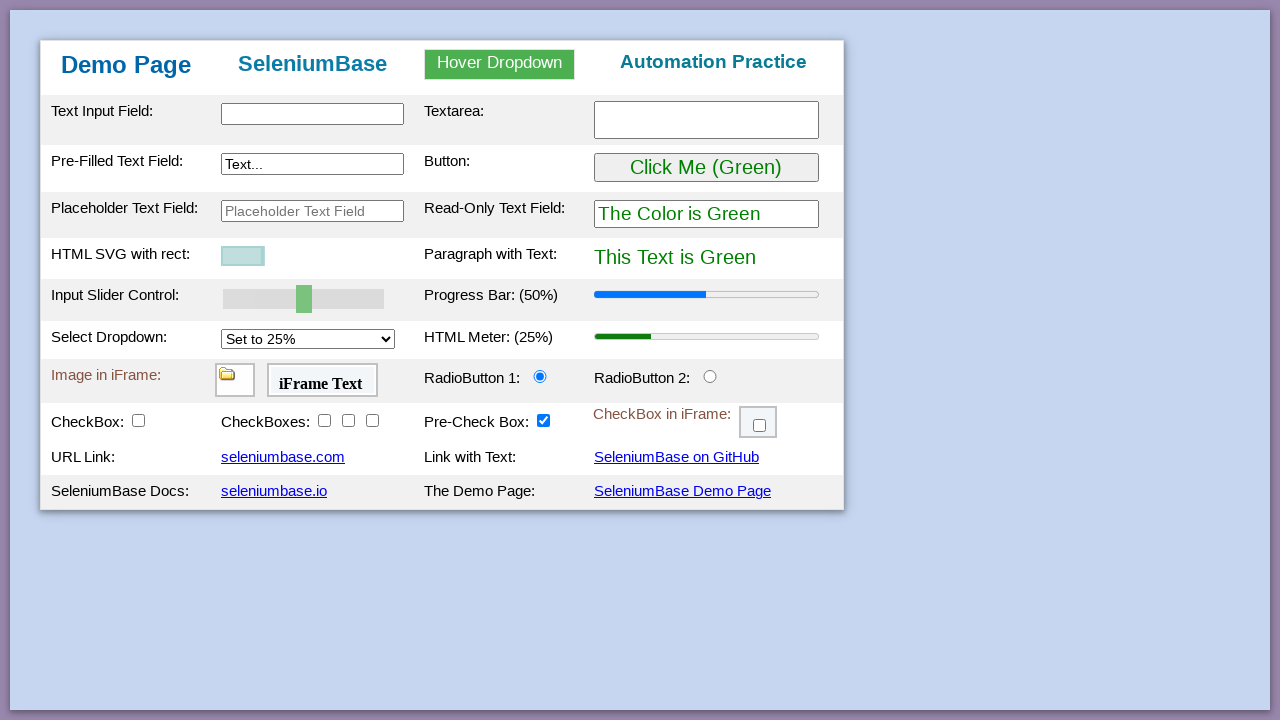

Located placeholder text field #placeholderText
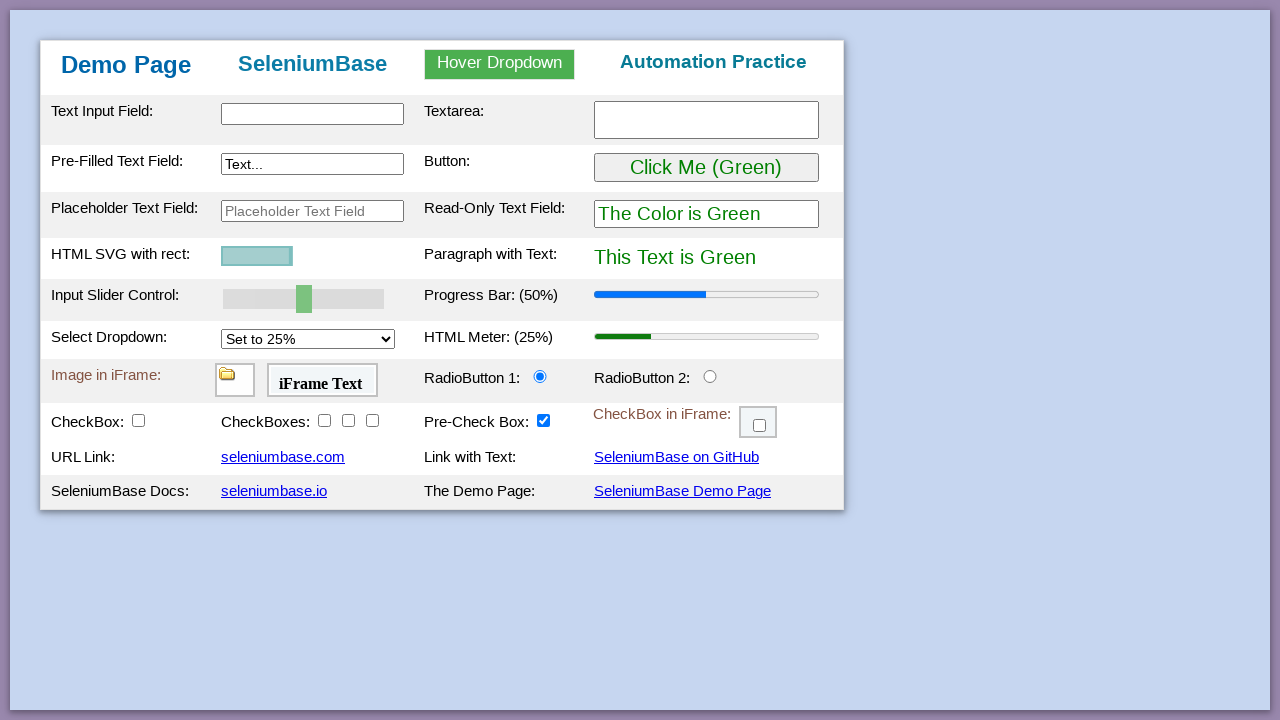

Cleared placeholder text field on #placeholderText
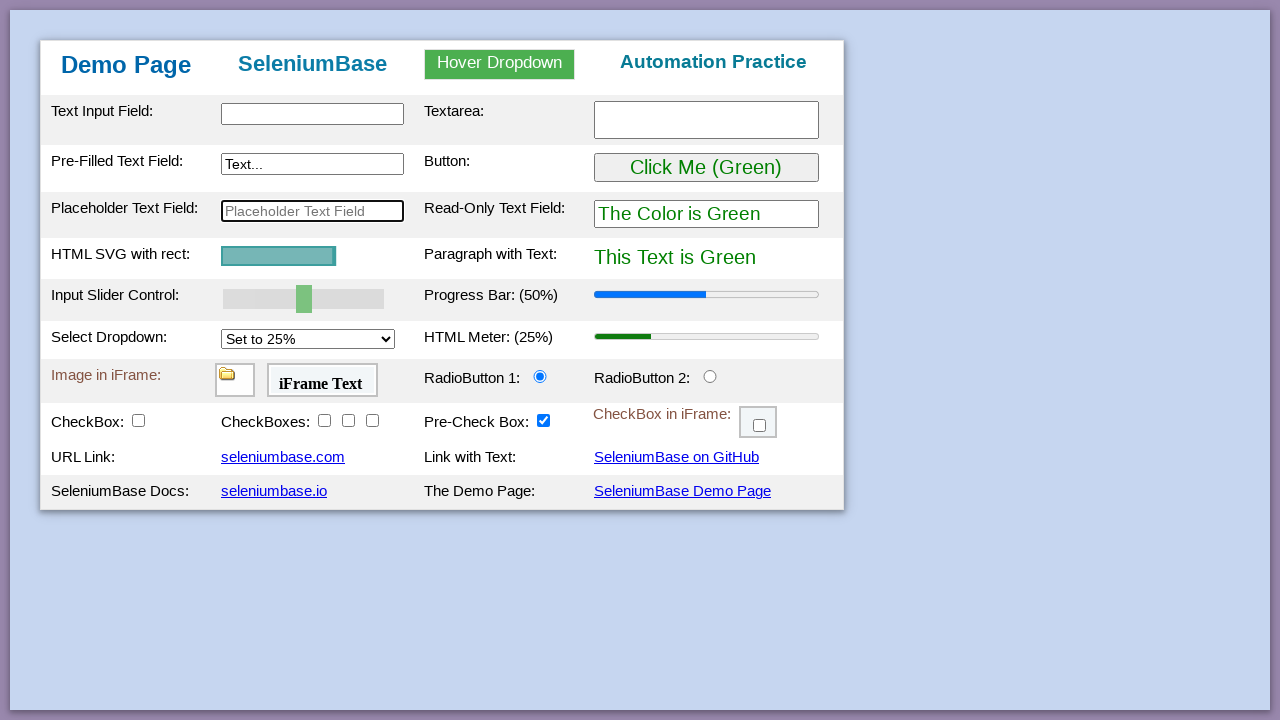

Located checkbox #checkBox1
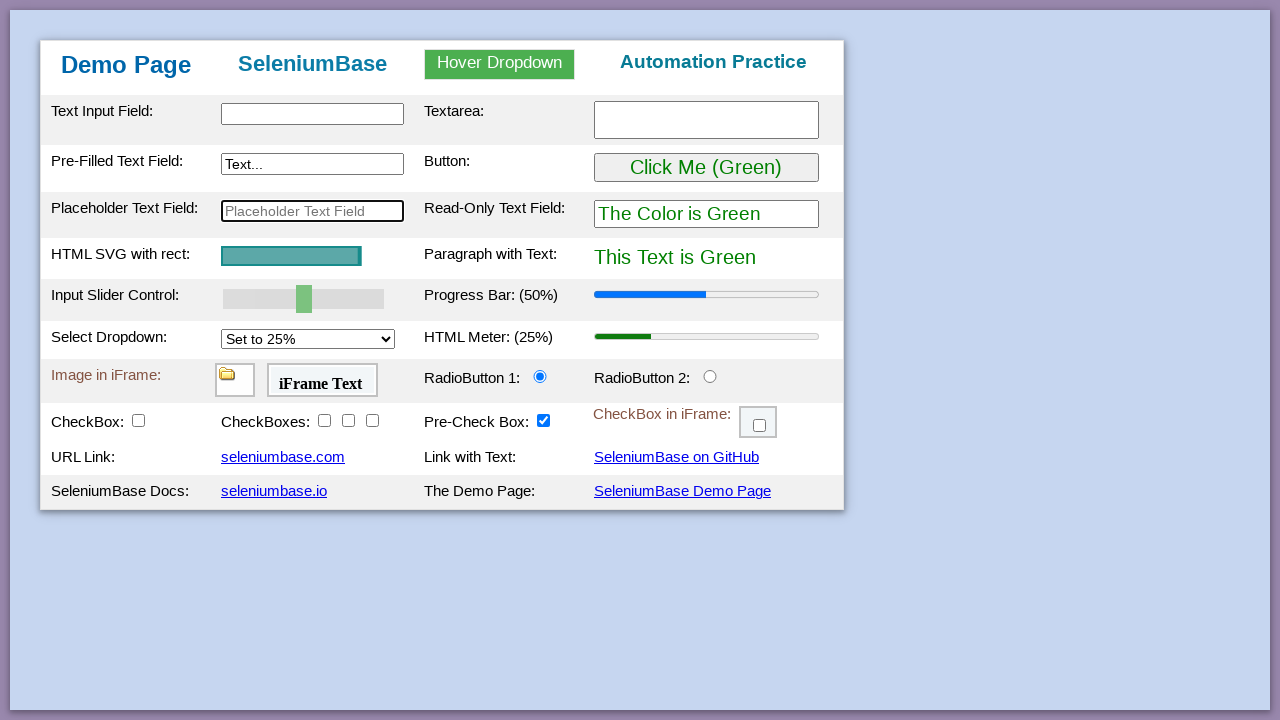

Clicked checkbox #checkBox1 at (138, 420) on #checkBox1
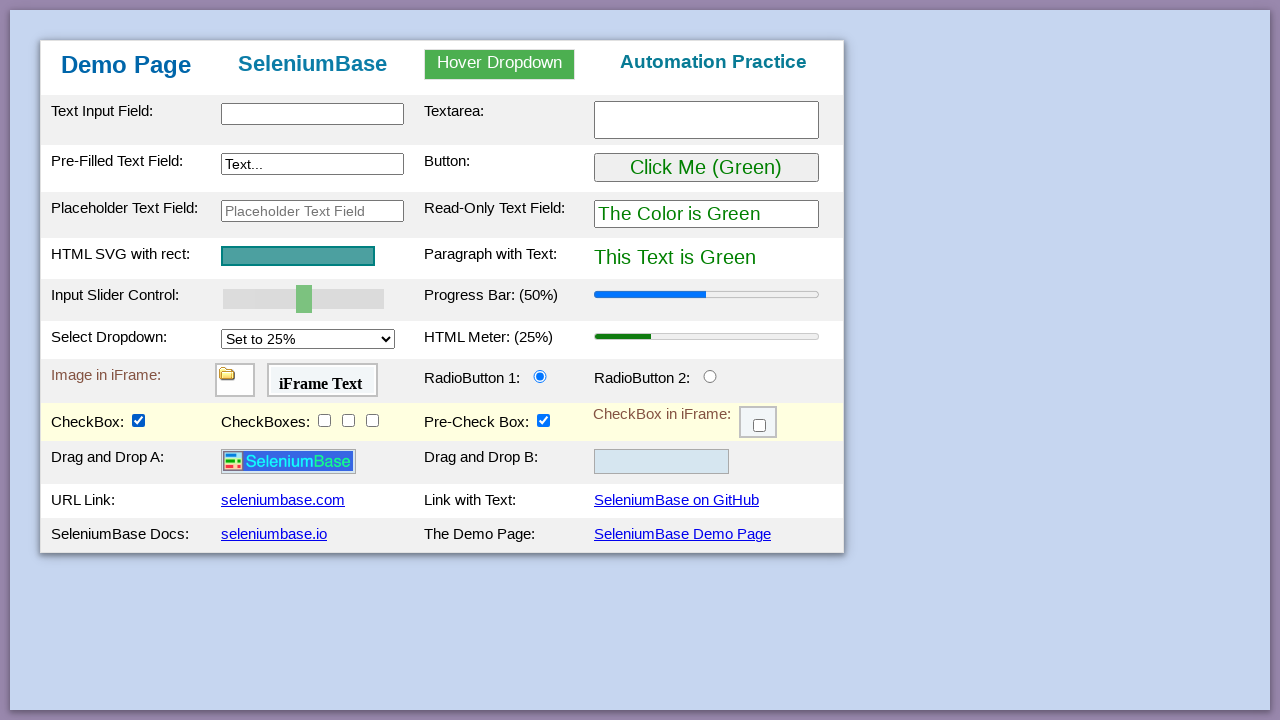

Dragged and dropped element from #drop1 to #drop2 at (662, 462)
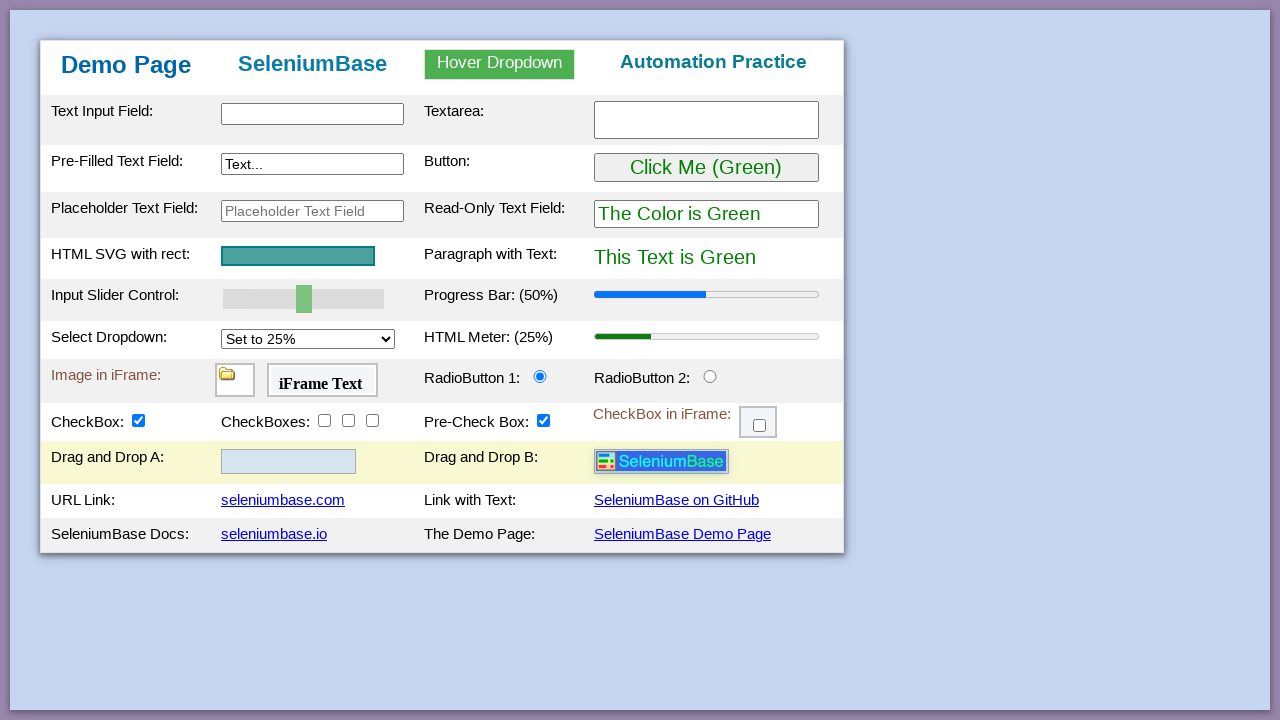

Selected dropdown option with value '100%' in #mySelect on #mySelect
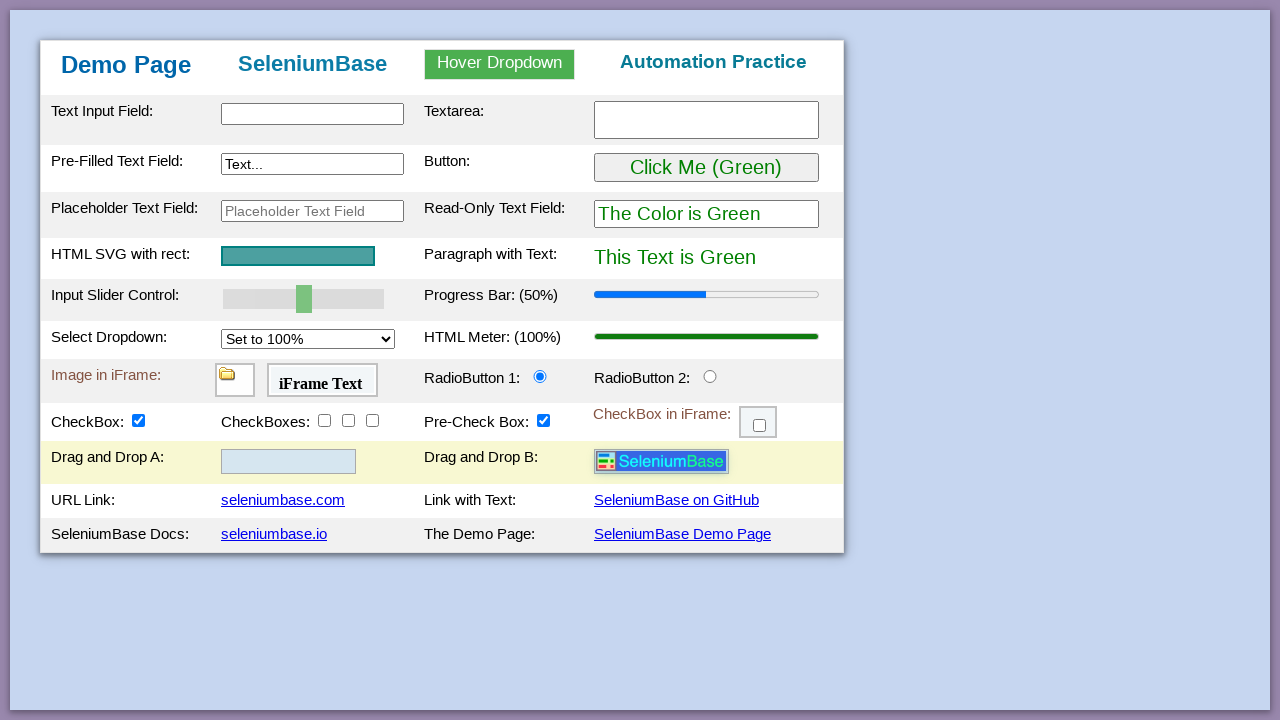

Selected dropdown option at index 2 in #mySelect on #mySelect
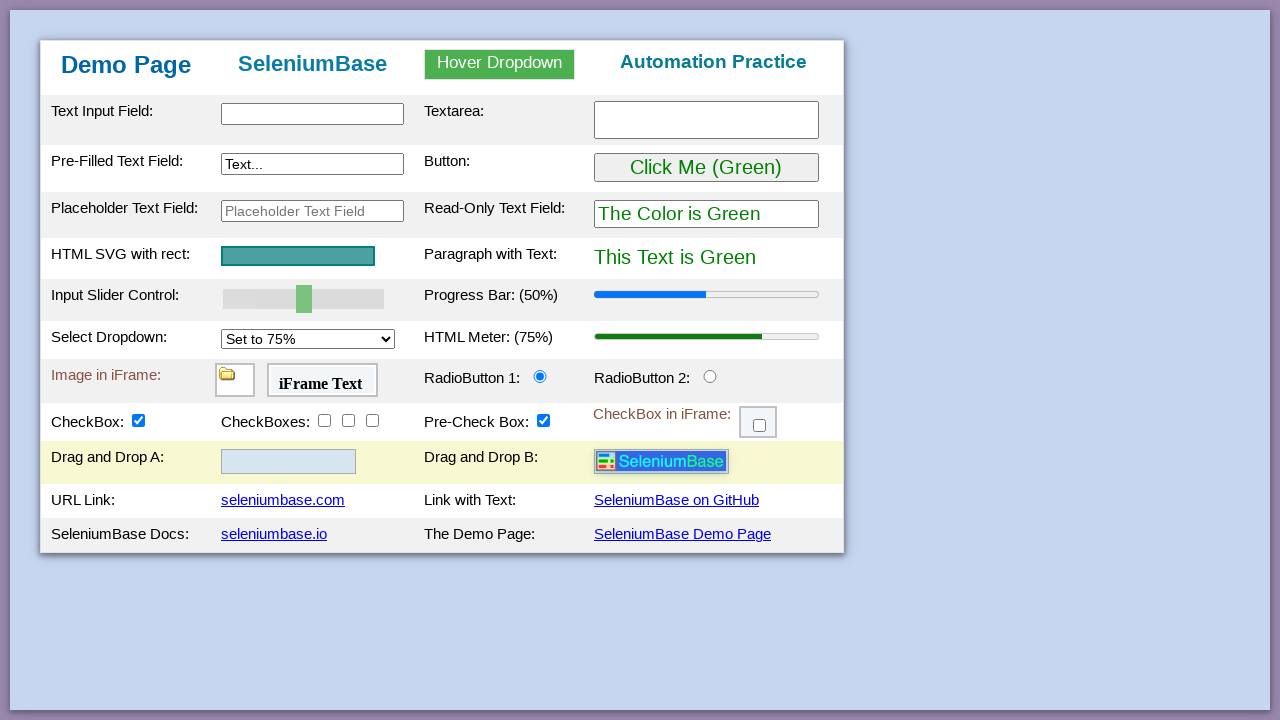

Clicked link with text 'seleniumbase.com' at (283, 500) on text=seleniumbase.com
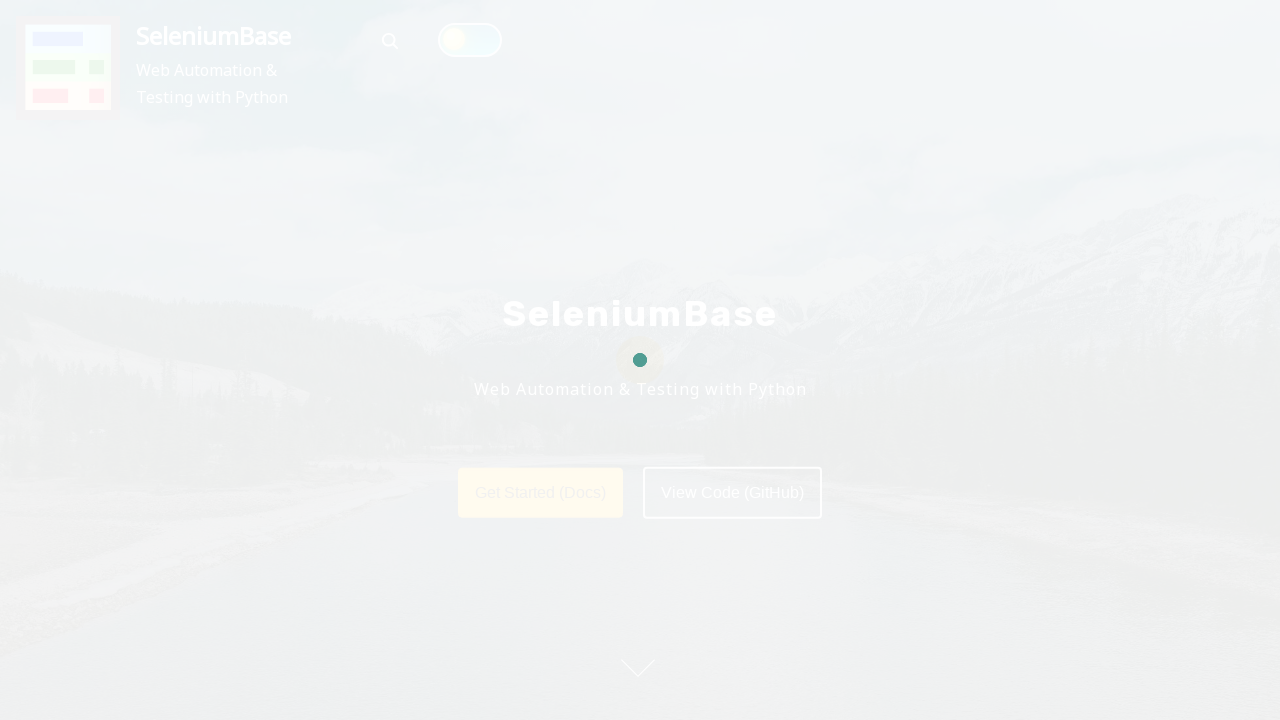

Navigated back from seleniumbase.com link
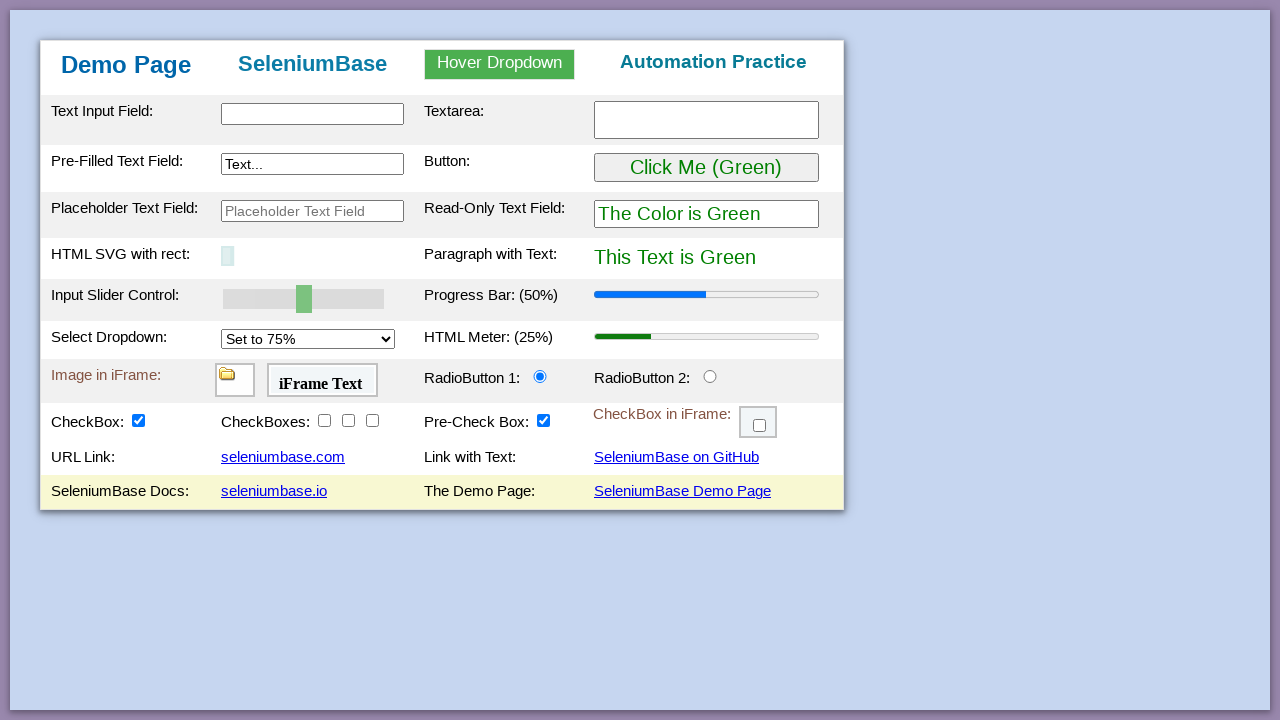

Clicked link containing text 'selenium' at (283, 457) on a:has-text('selenium')
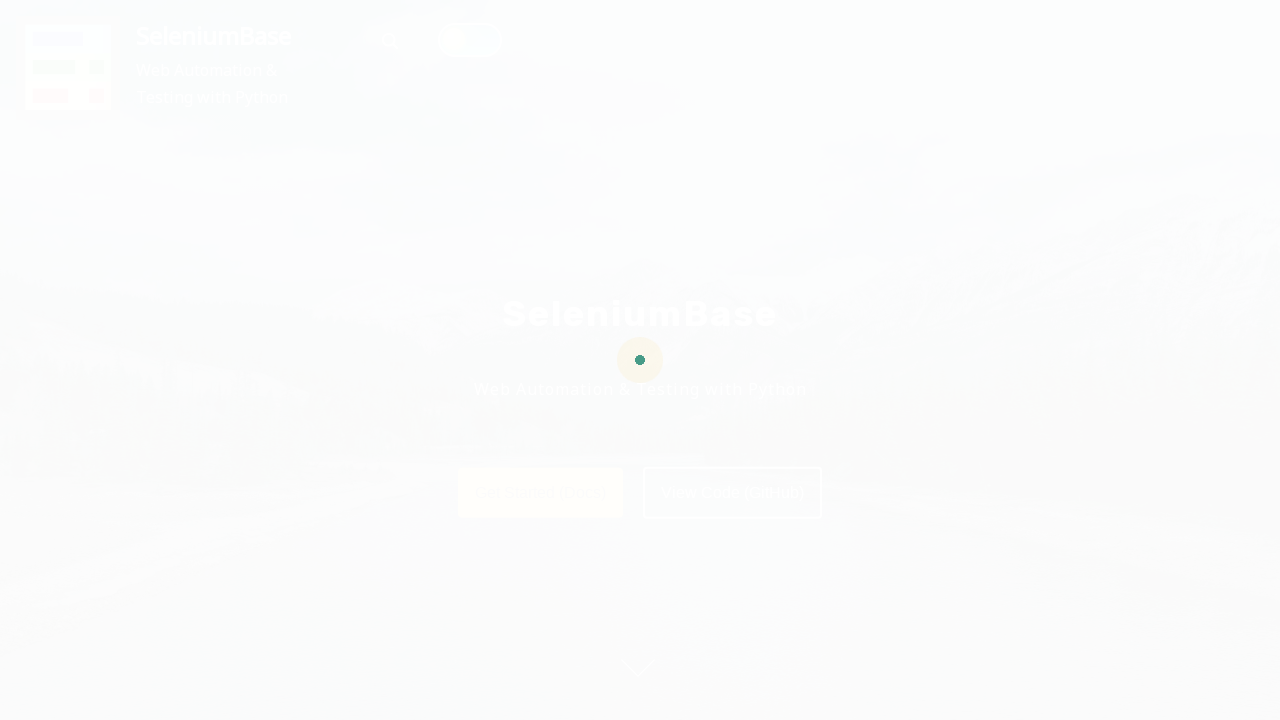

Navigated back from selenium link
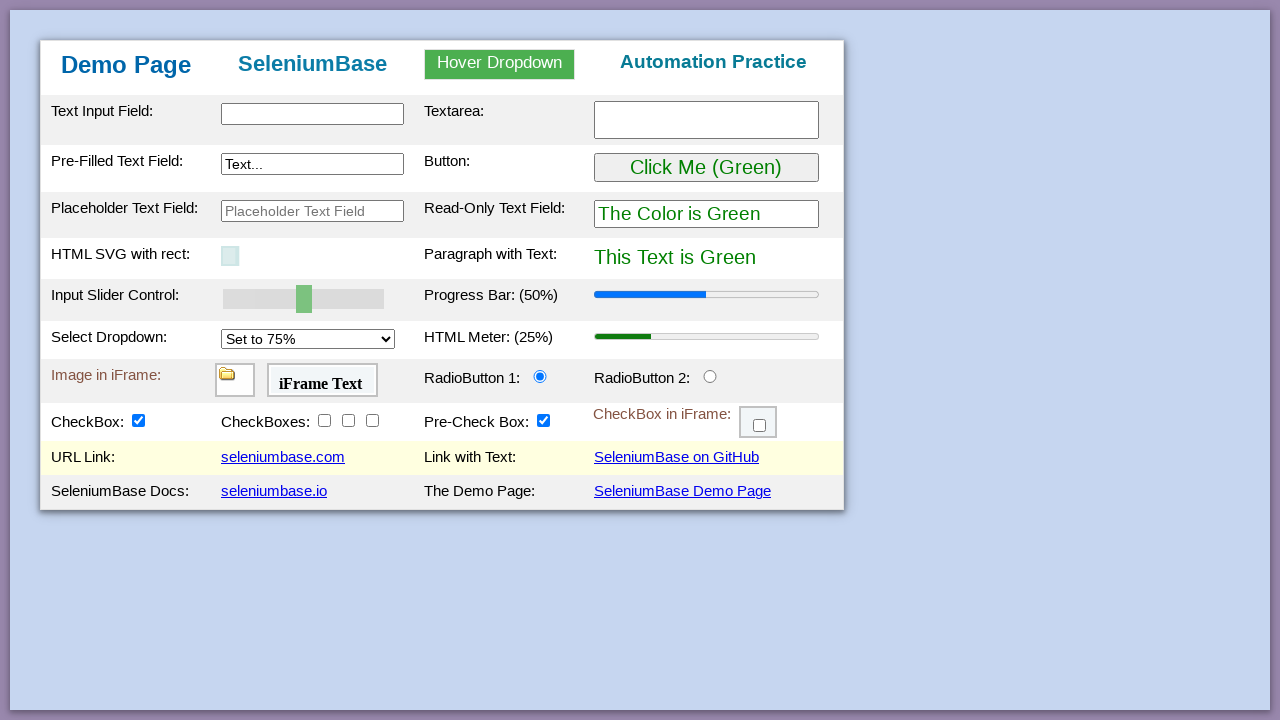

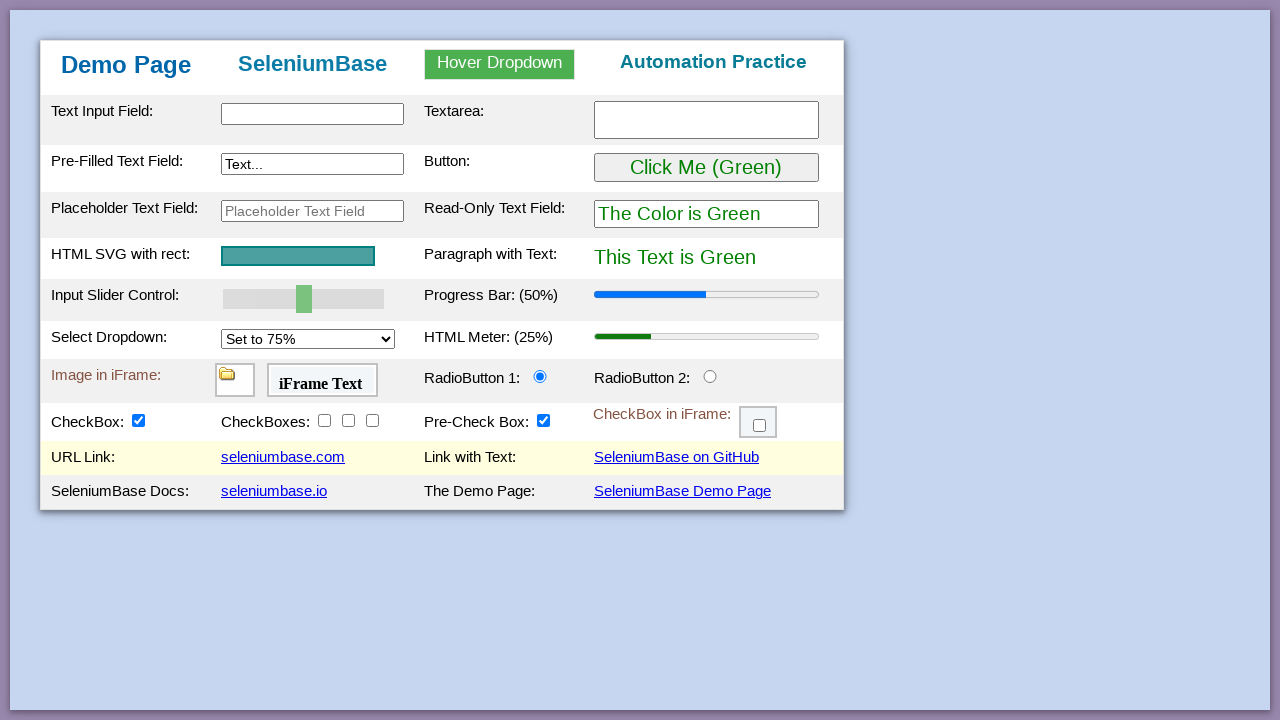